Simple test that navigates to Flipkart homepage and verifies it loads successfully

Starting URL: https://www.flipkart.com

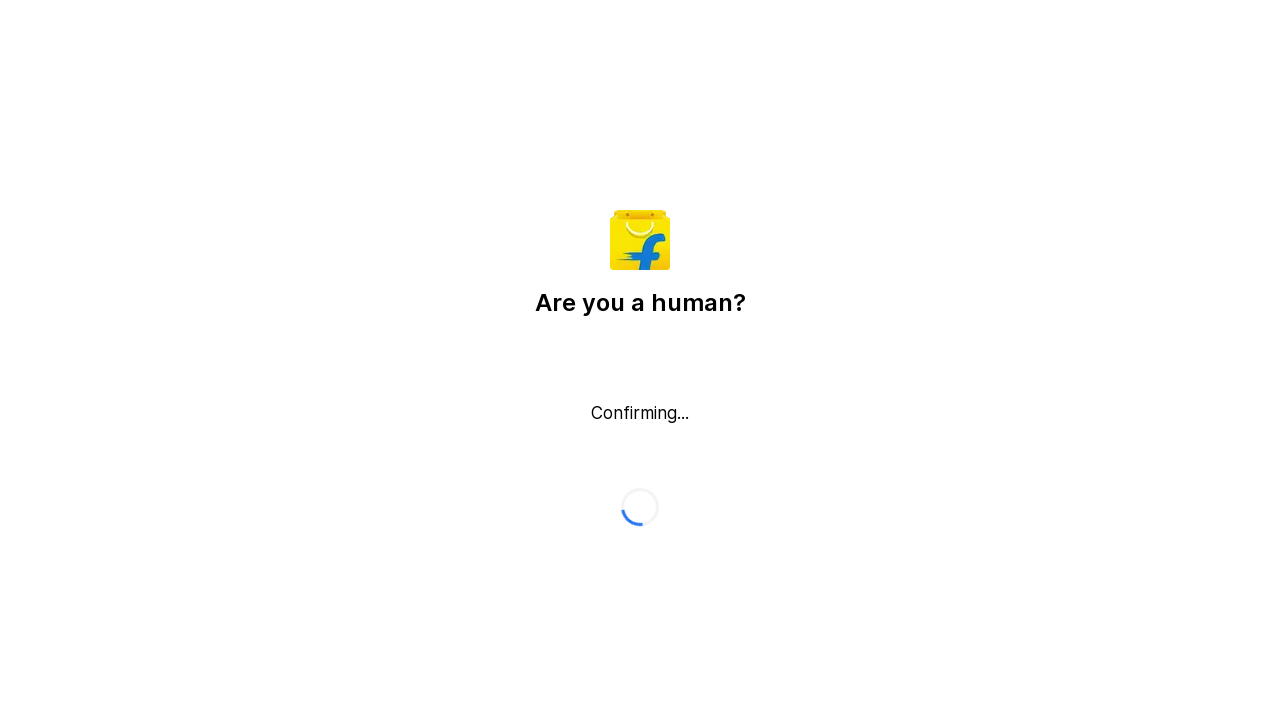

Waited for page to reach networkidle state
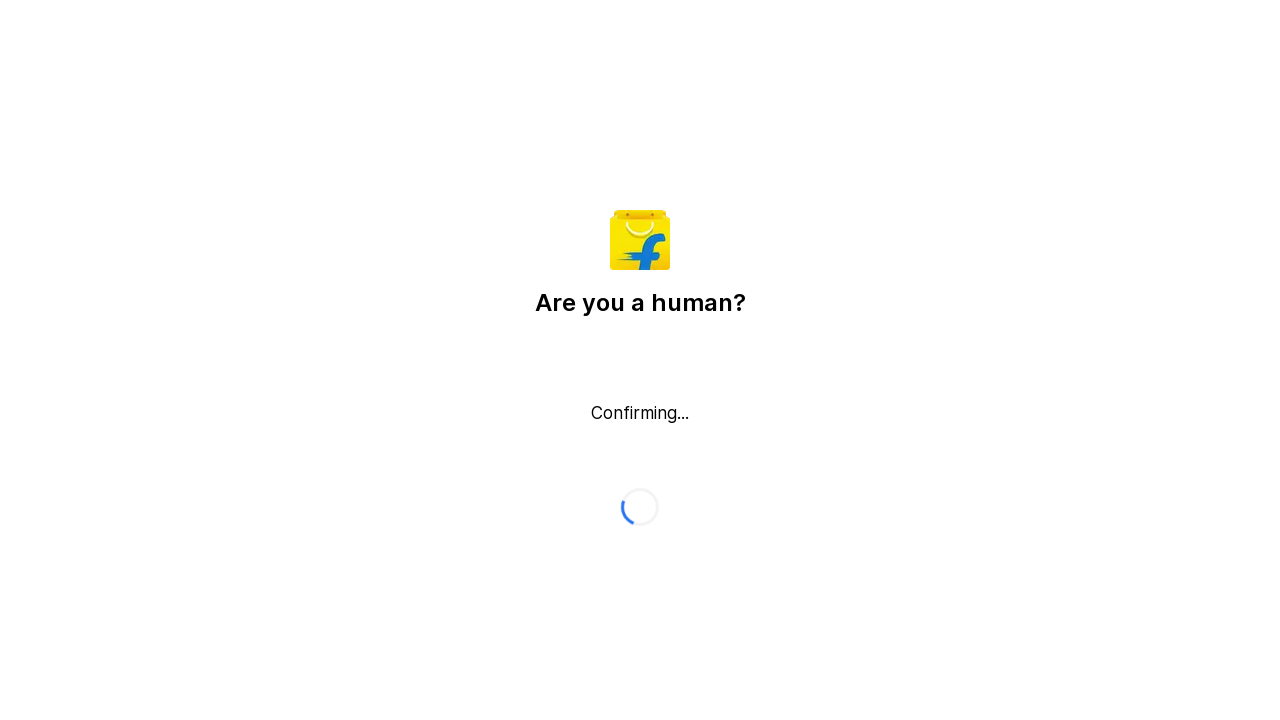

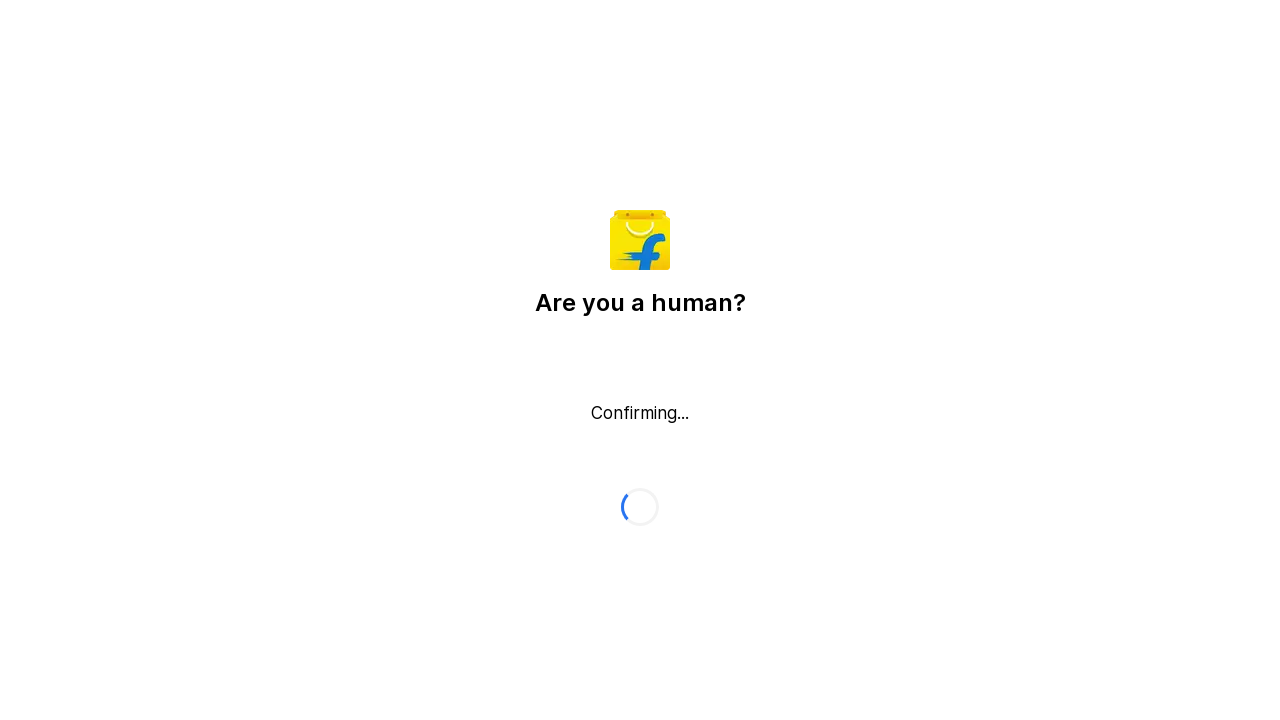